Tests that clicking the prompt button triggers a prompt dialog, enters a name, and verifies the result displays the entered name

Starting URL: https://demoqa.com/alerts

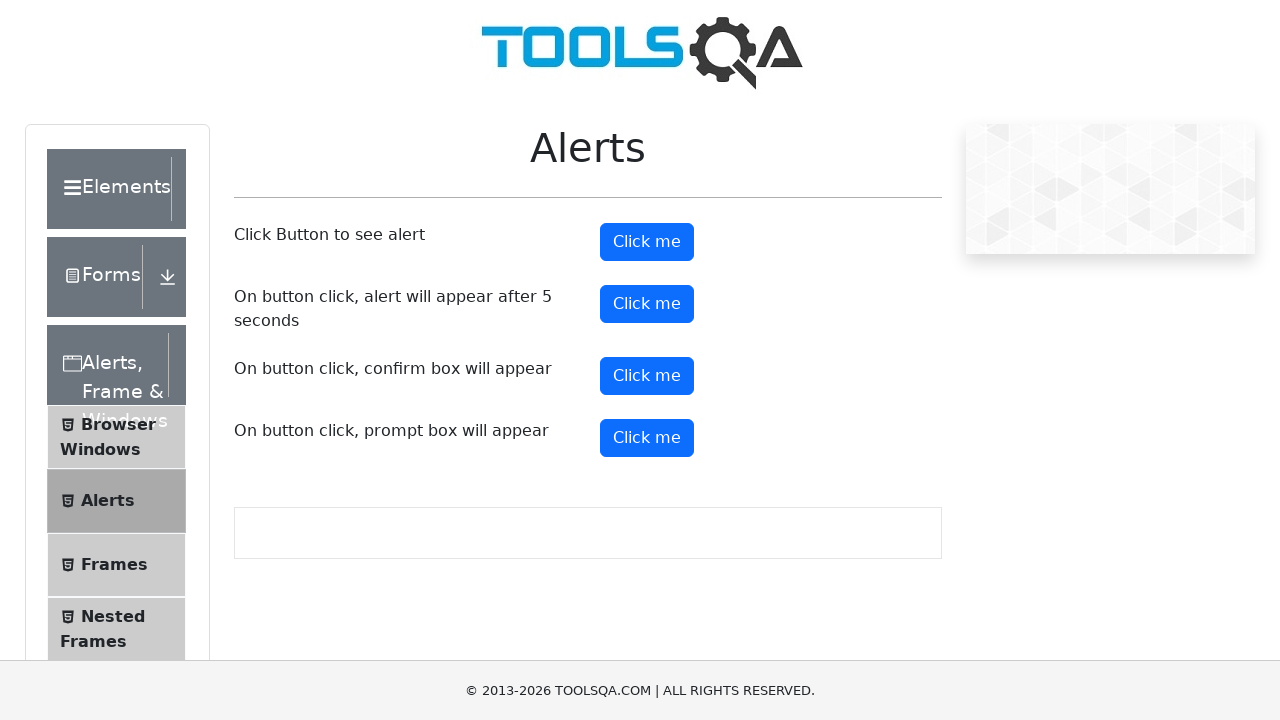

Set up dialog handler to accept prompt with 'John Smith'
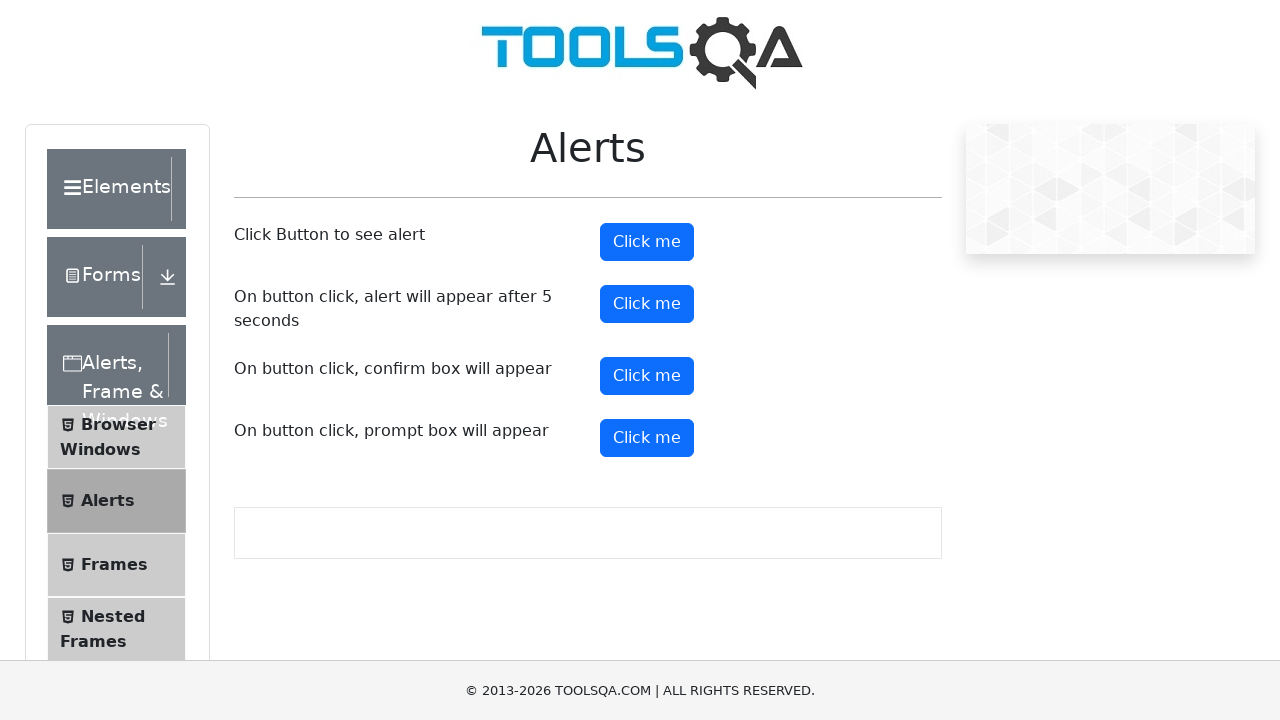

Clicked the prompt button to trigger prompt dialog at (647, 438) on #promtButton
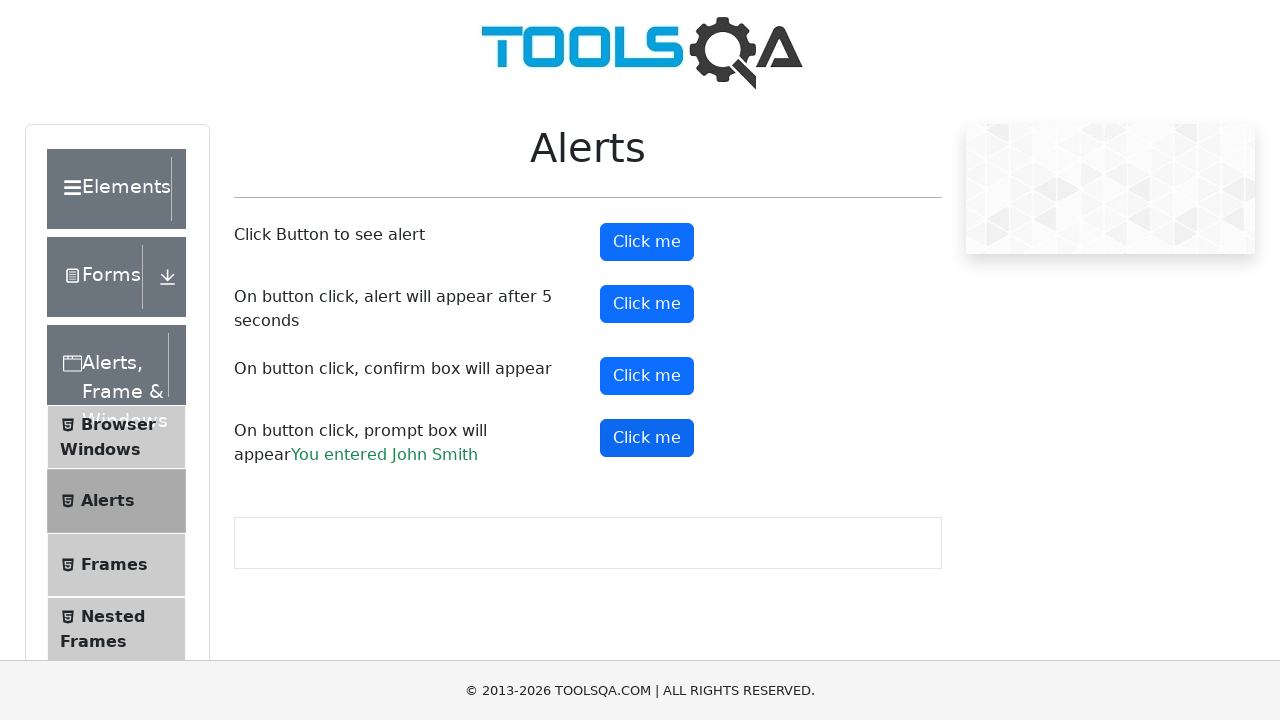

Prompt result element loaded successfully
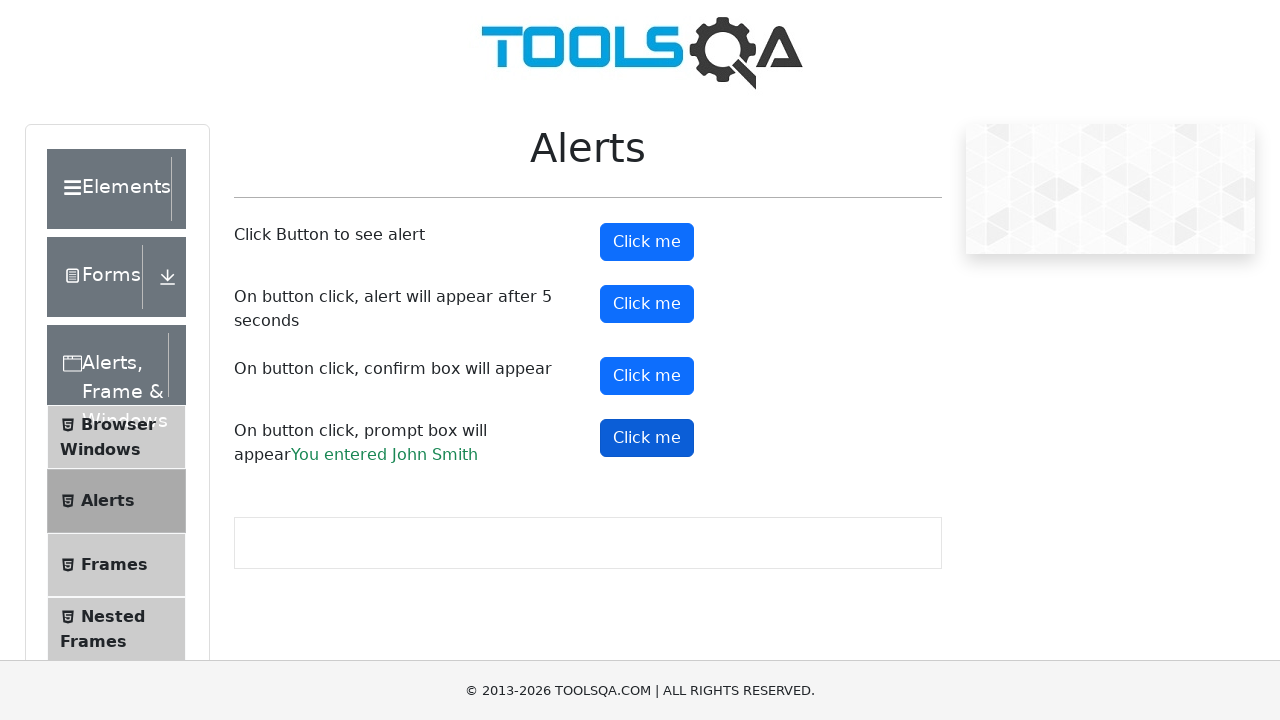

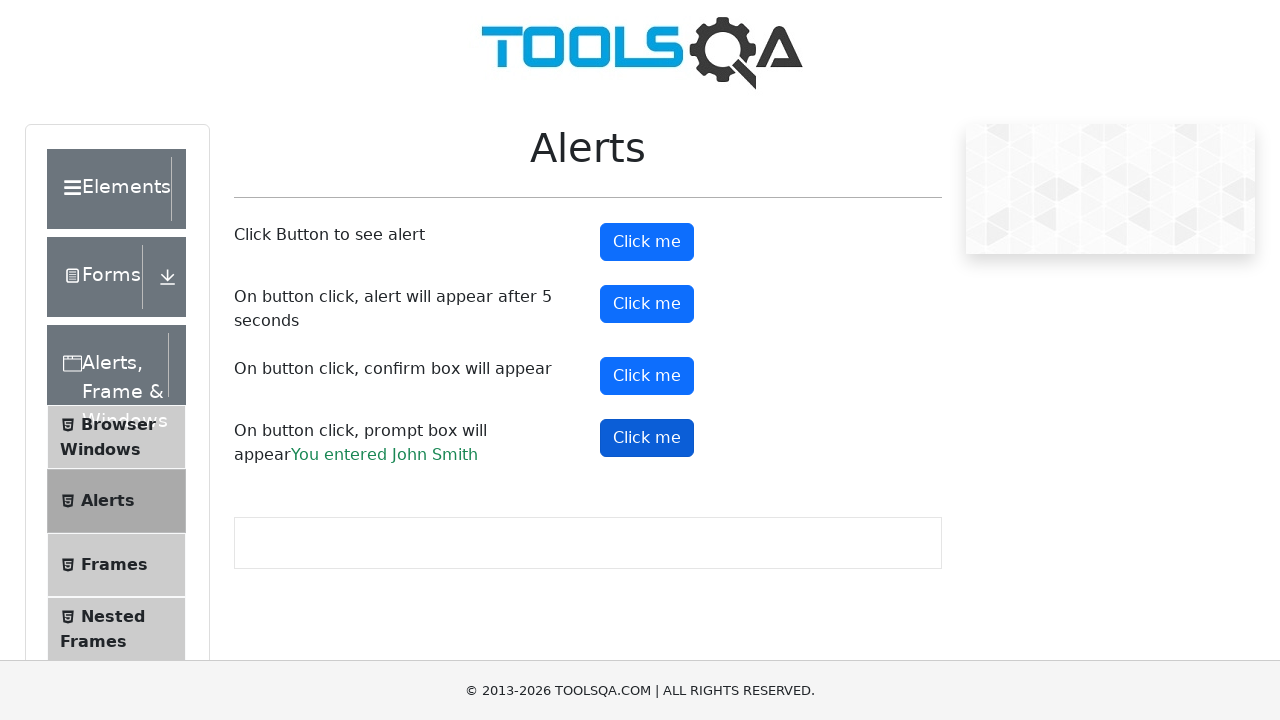